Tests that the reset link exists and has the correct href attribute

Starting URL: https://cs1632.appspot.com//

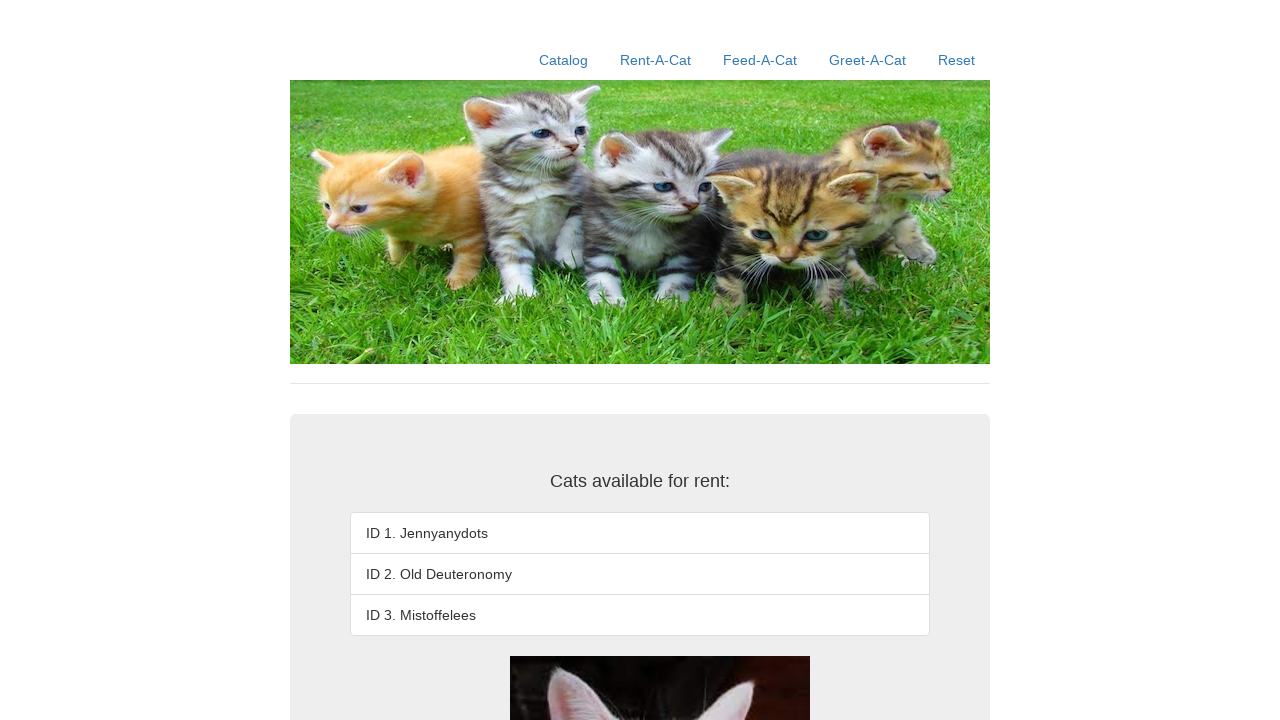

Reset link selector loaded on page
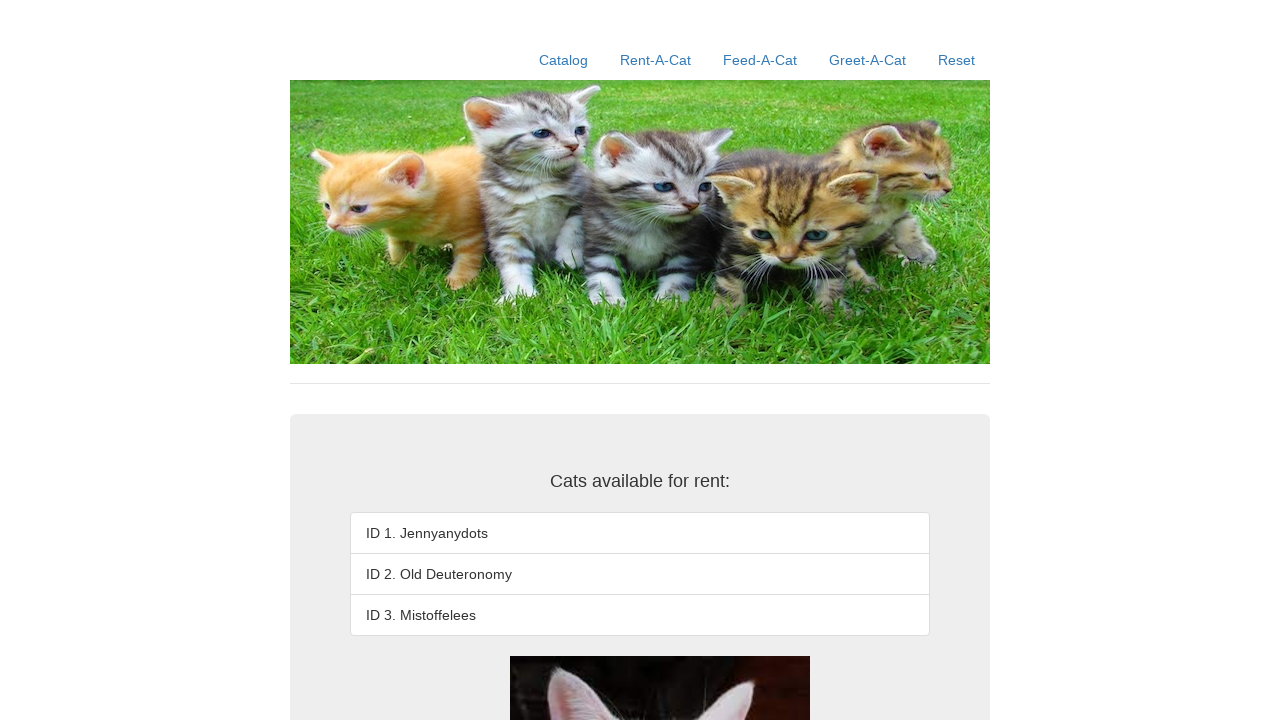

Clicked the reset link at (956, 60) on xpath=//a[contains(@href, '/reset')]
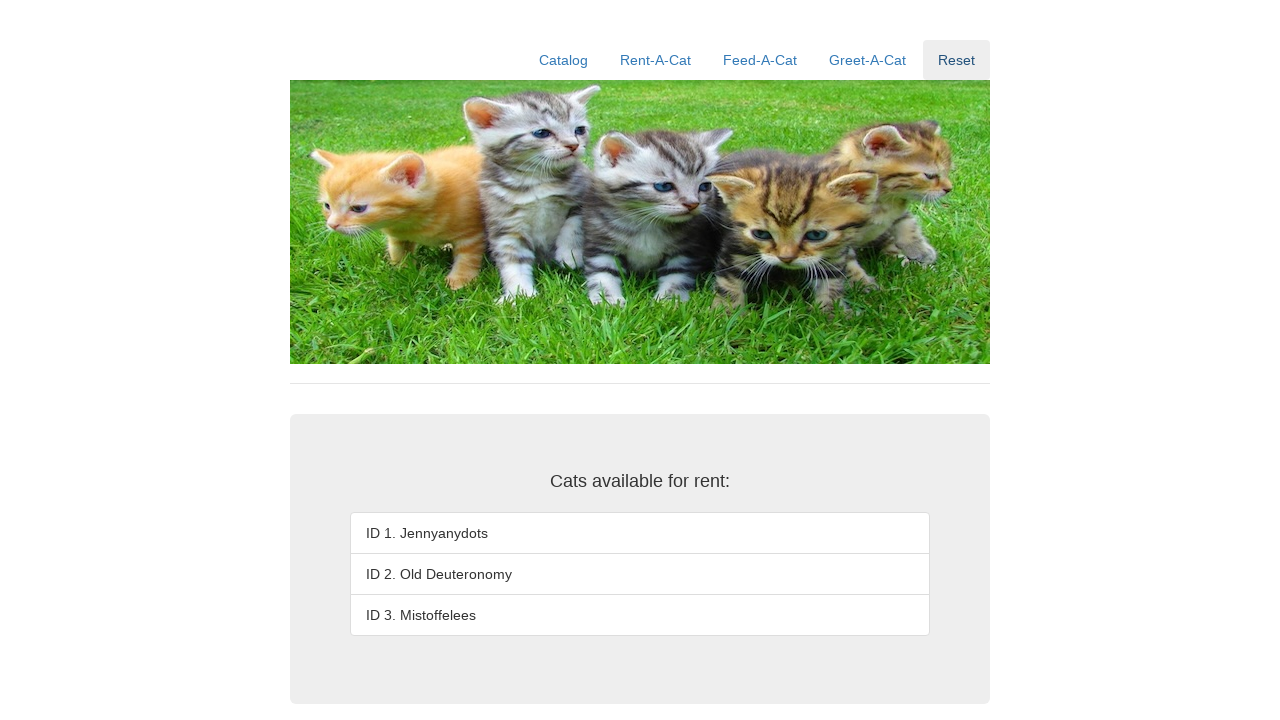

Located reset link element
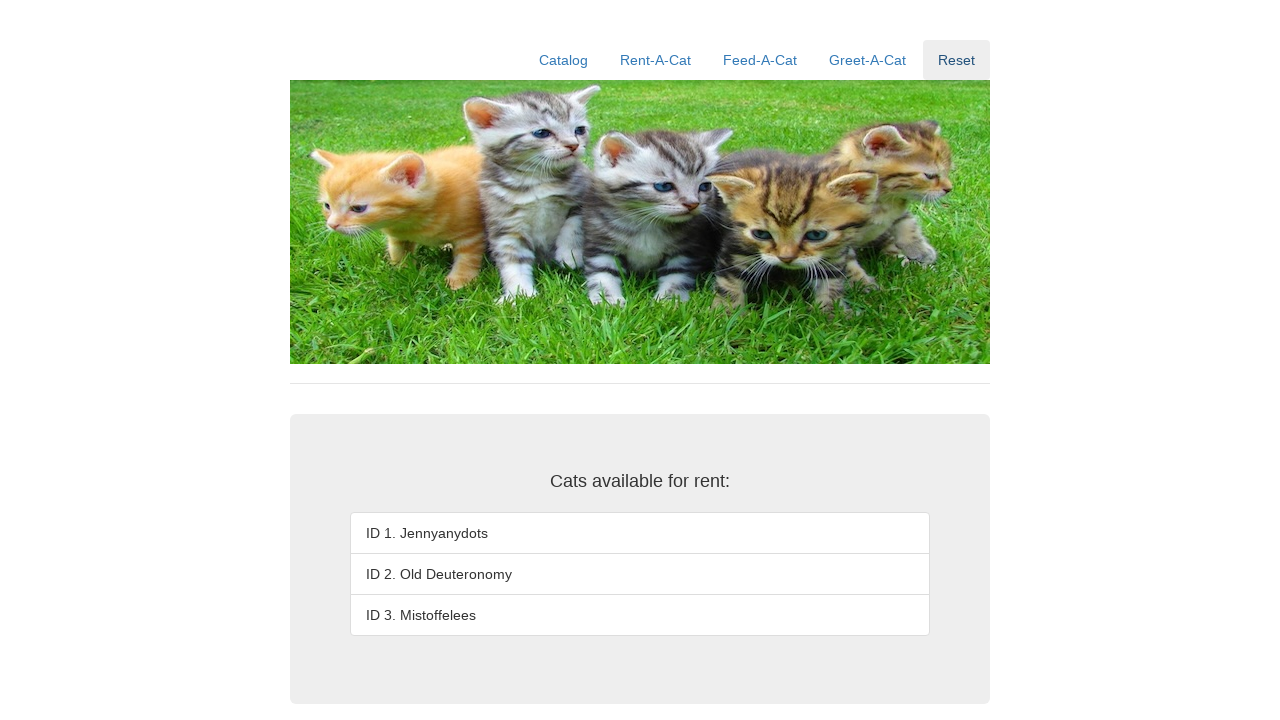

Verified reset link href attribute is correct
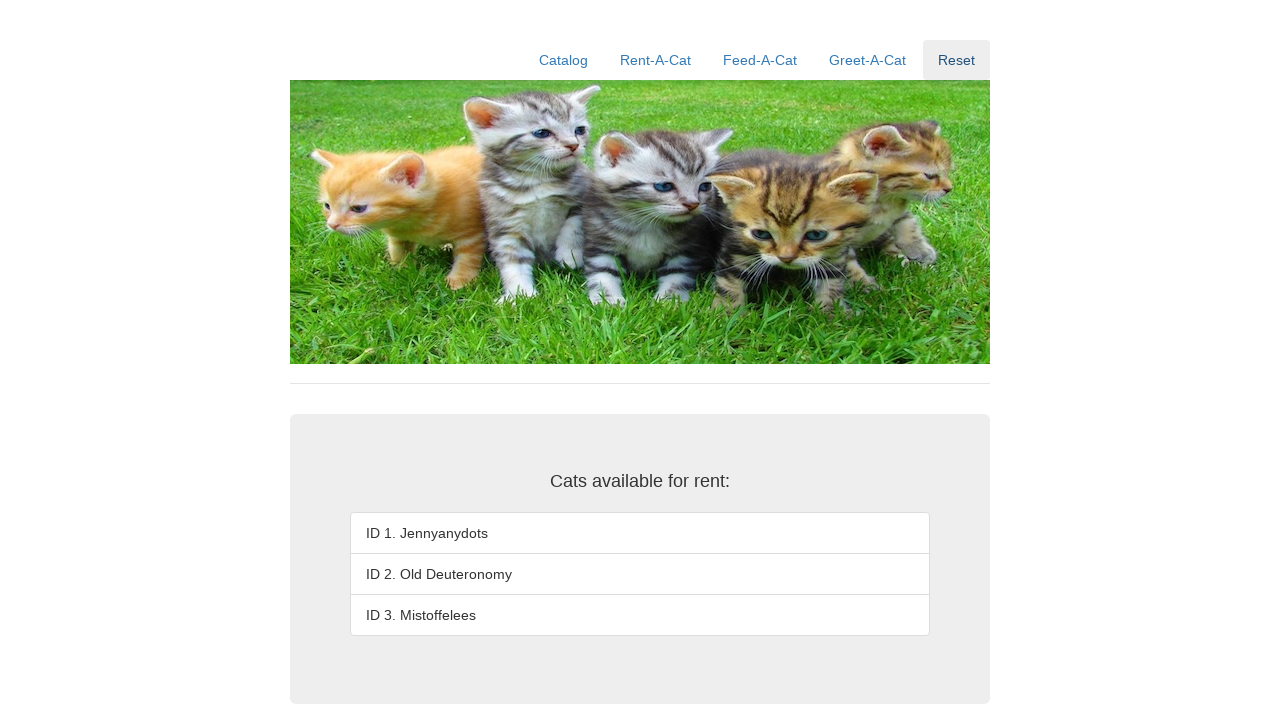

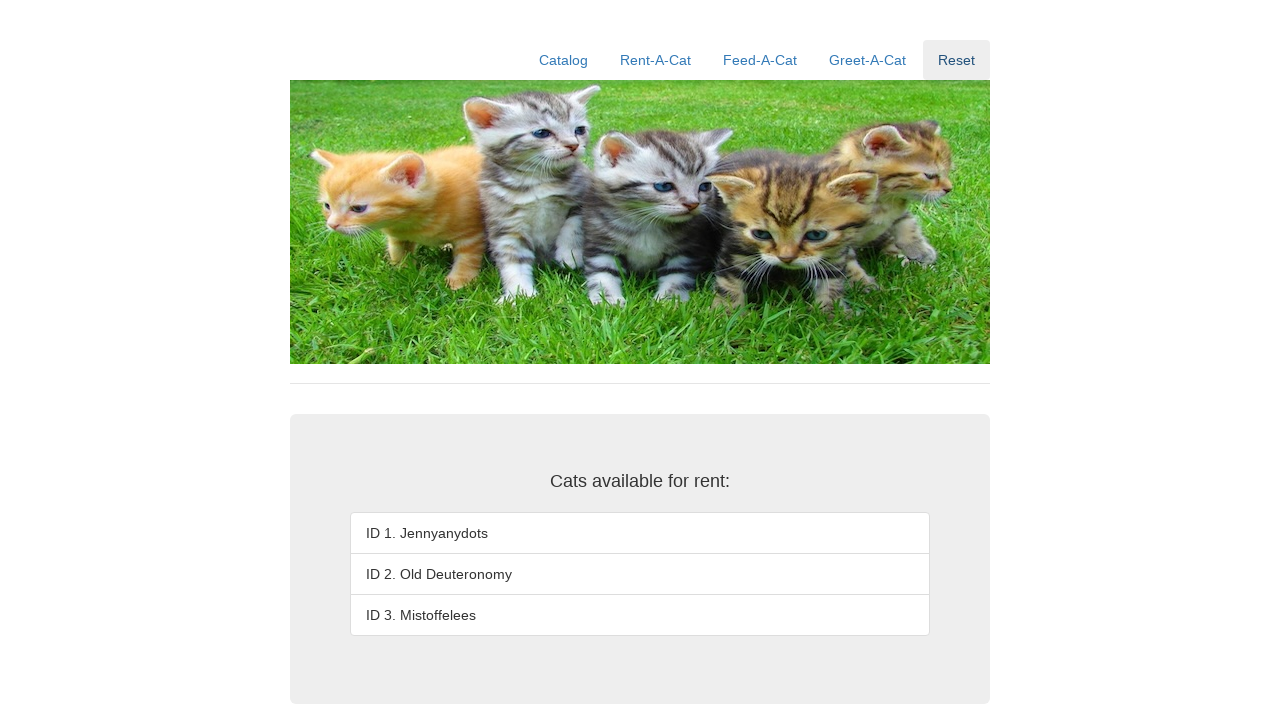